Demonstrates right-click functionality by performing a context click on a button element to open a context menu

Starting URL: http://swisnl.github.io/jQuery-contextMenu/demo.html

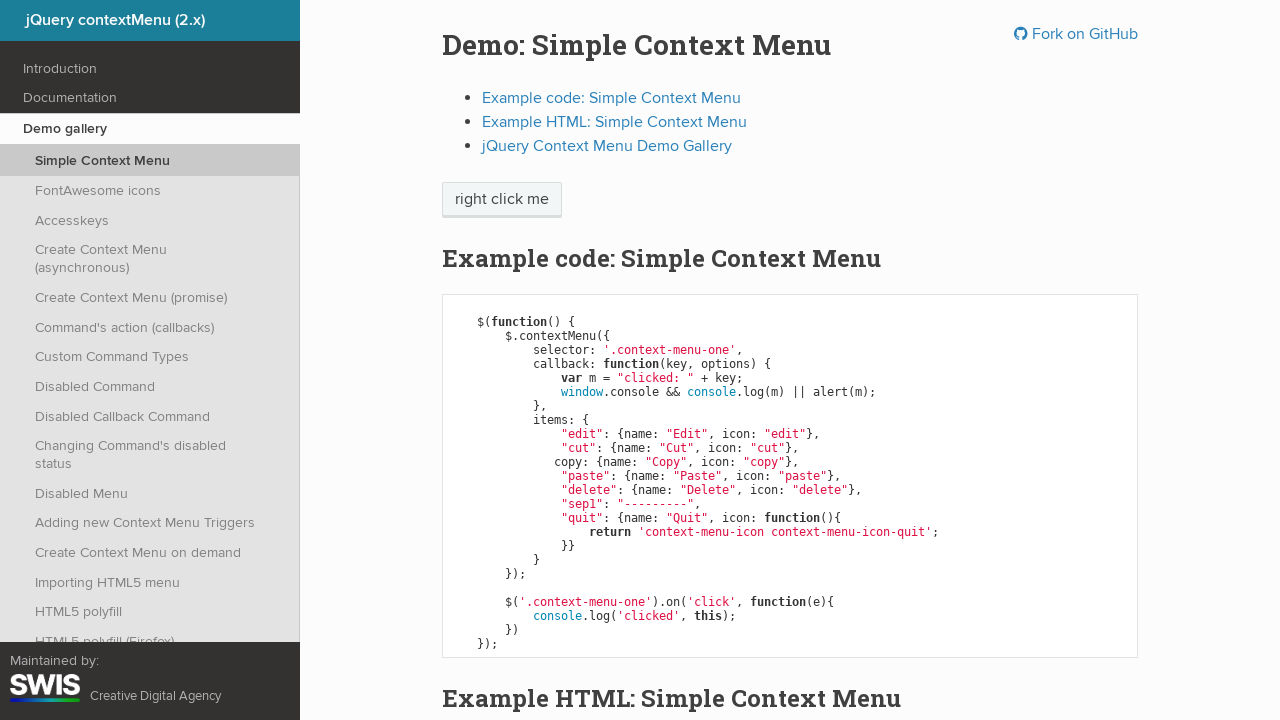

Located the context menu button element
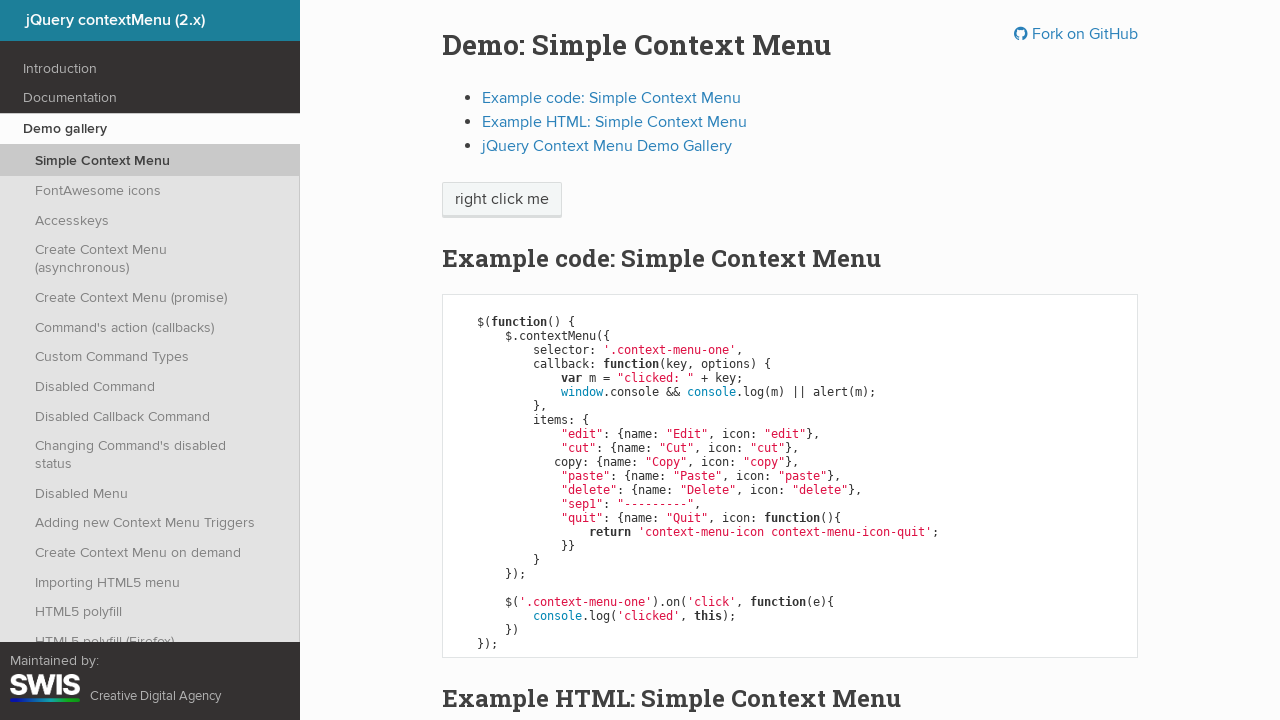

Performed right-click on the button to open context menu at (502, 200) on span.context-menu-one.btn.btn-neutral
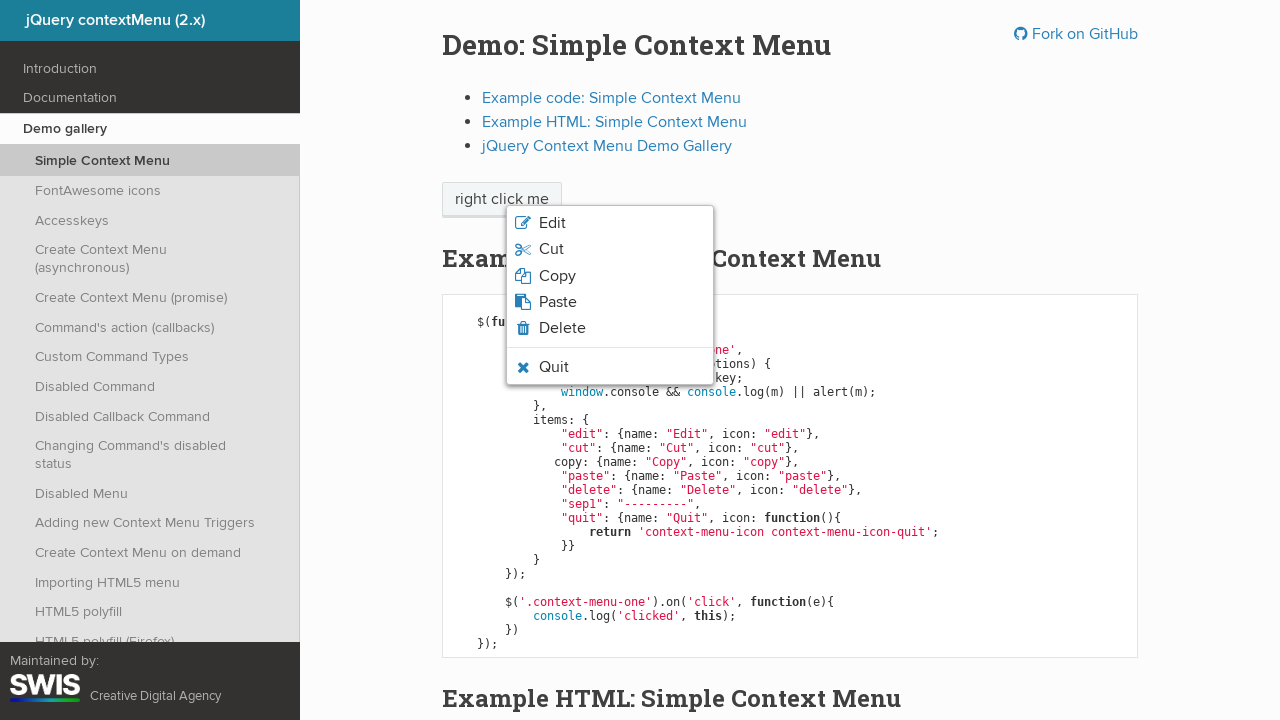

Waited for context menu to appear
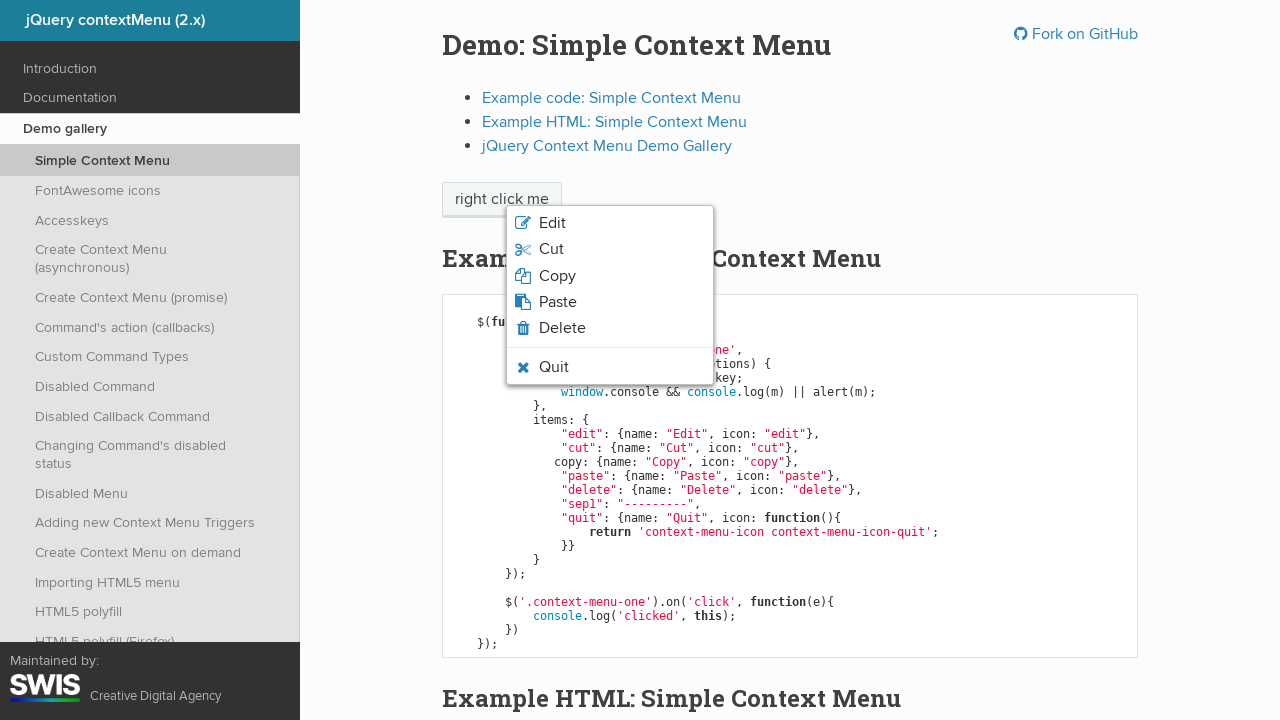

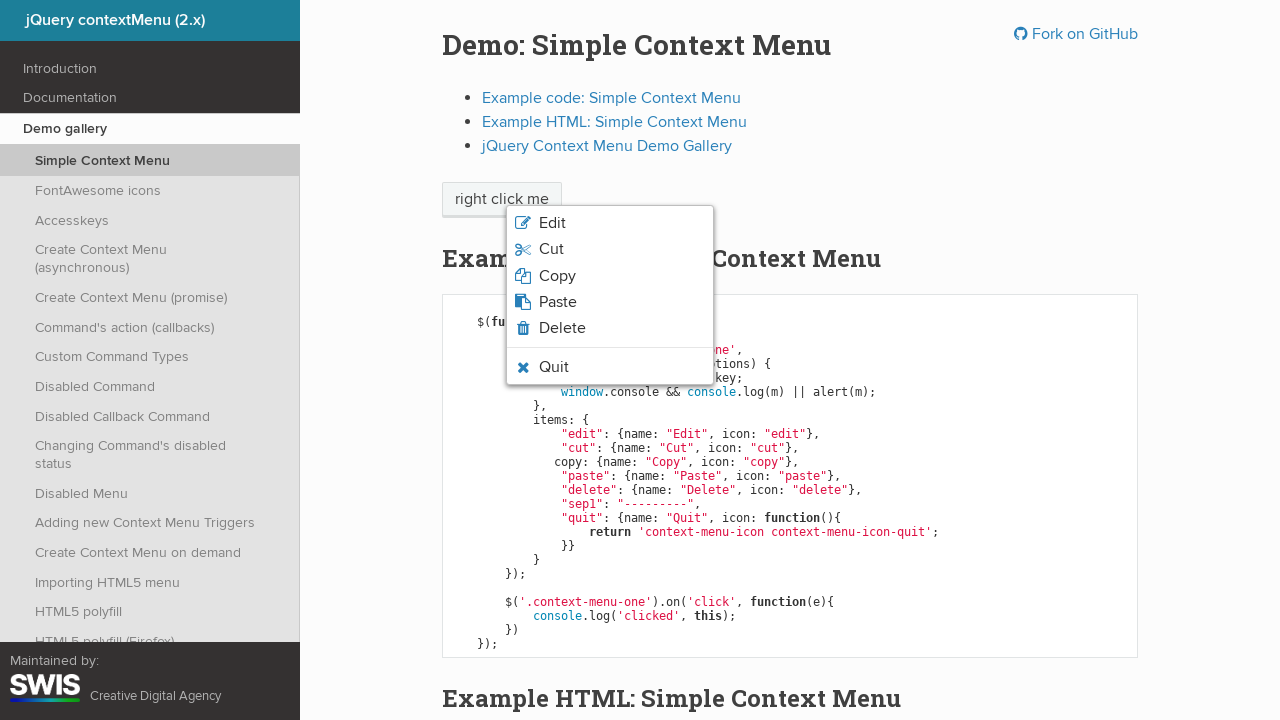